Tests page scrolling functionality by performing page down and page up keyboard actions on the Tutorialspoint homepage

Starting URL: https://www.tutorialspoint.com/index.htm

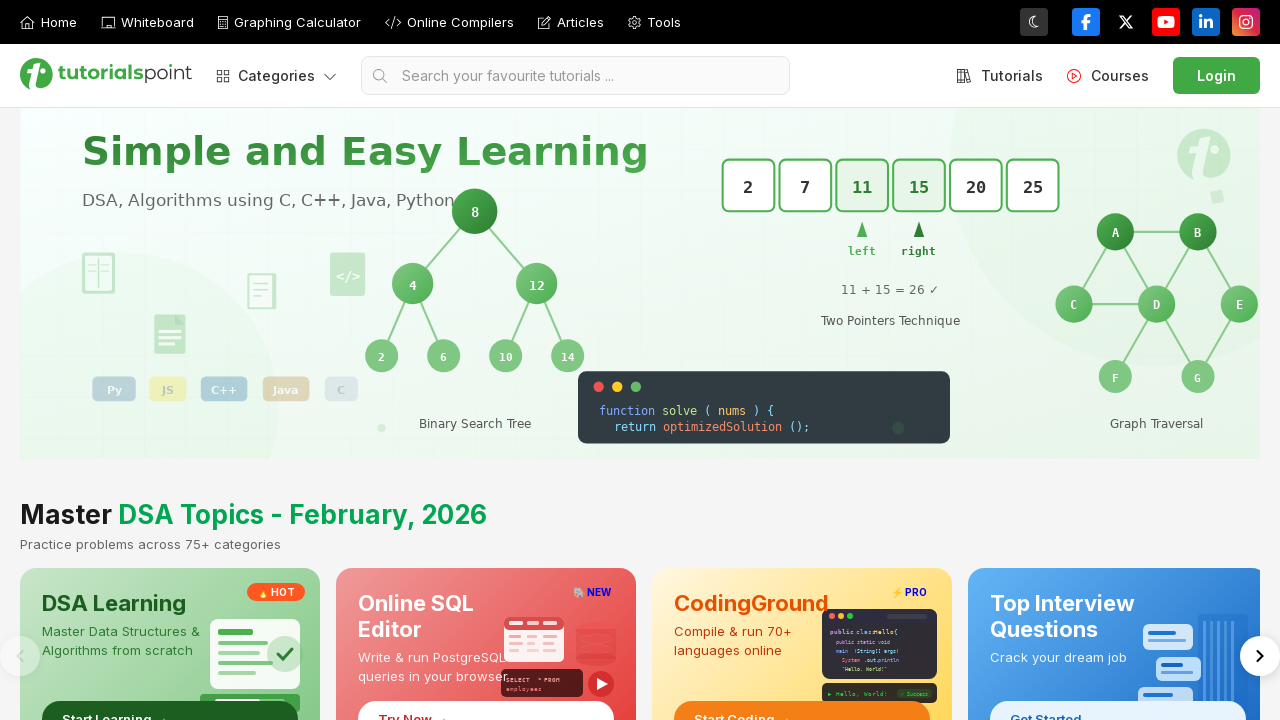

Pressed PAGE_DOWN key to scroll down the Tutorialspoint homepage
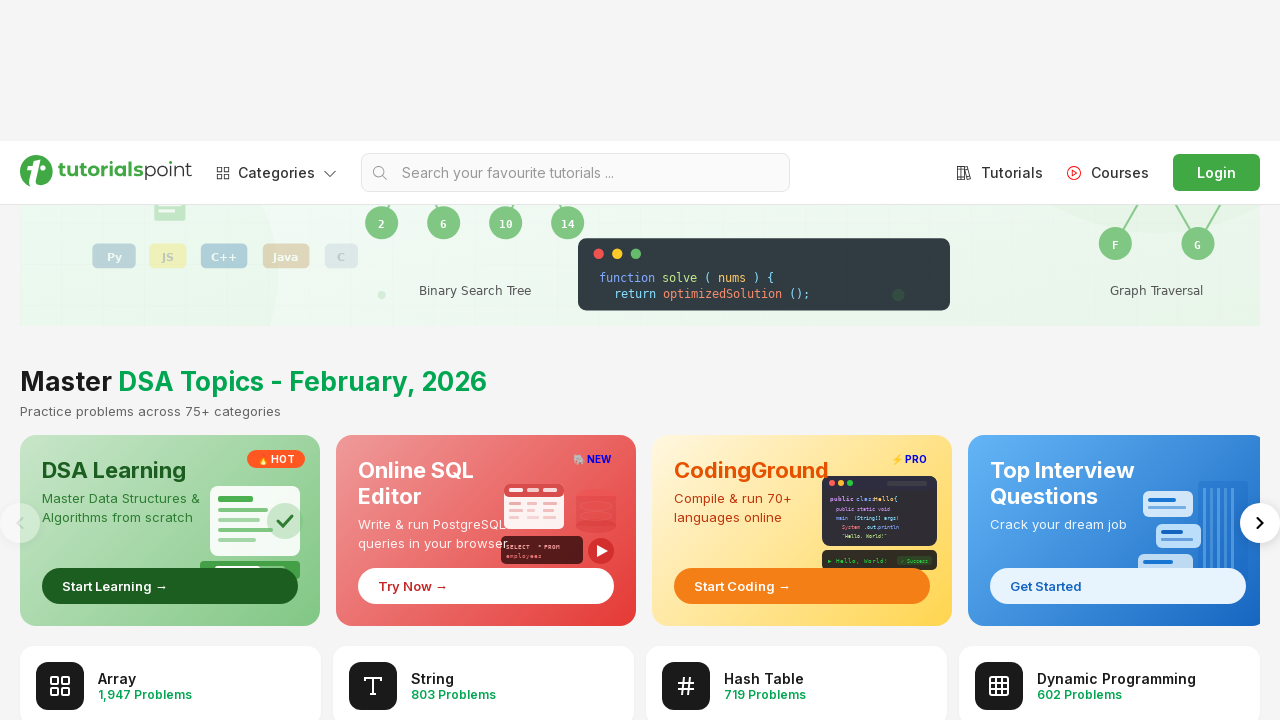

Waited 500ms to observe the scroll effect
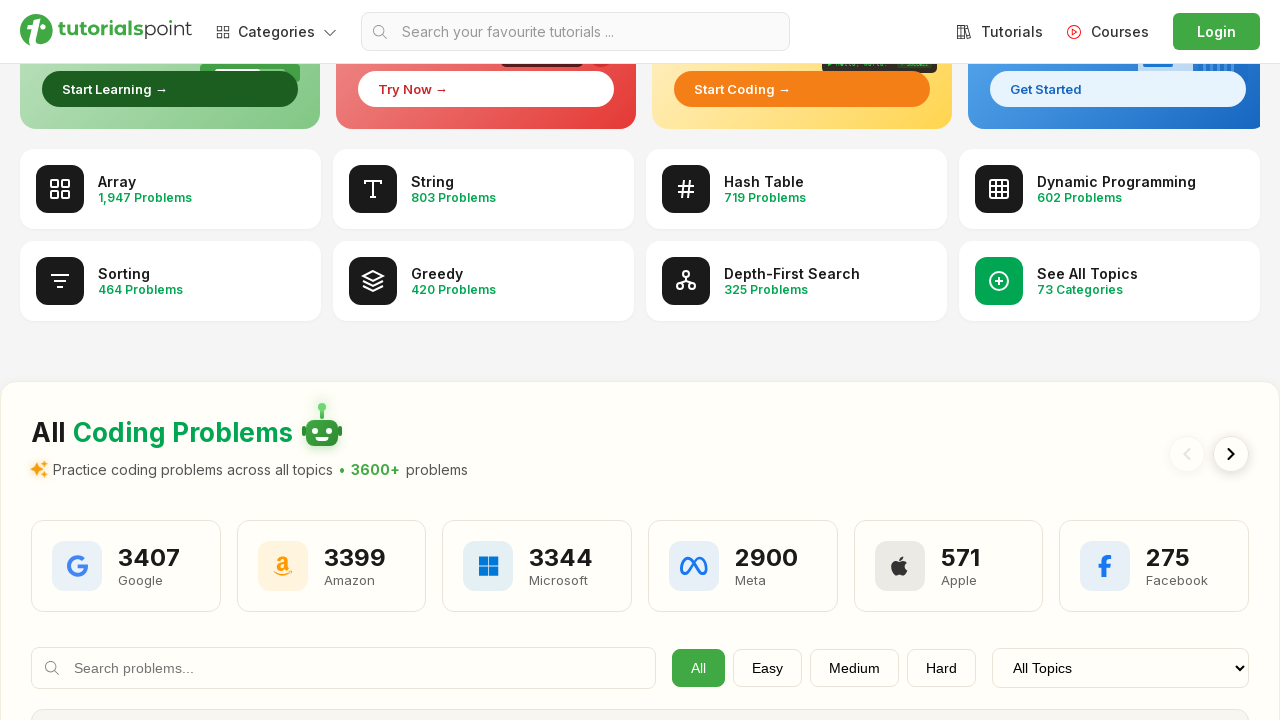

Pressed PAGE_UP key to scroll back up the page
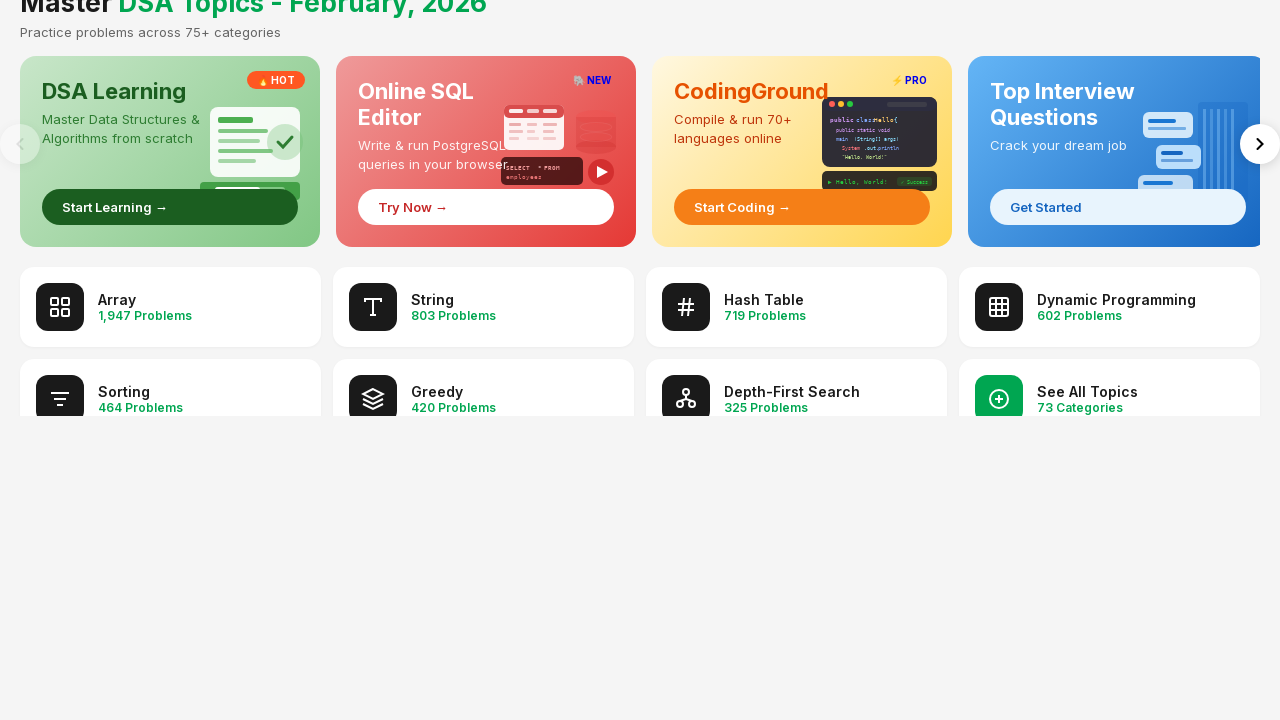

Waited 500ms to verify scroll up completed
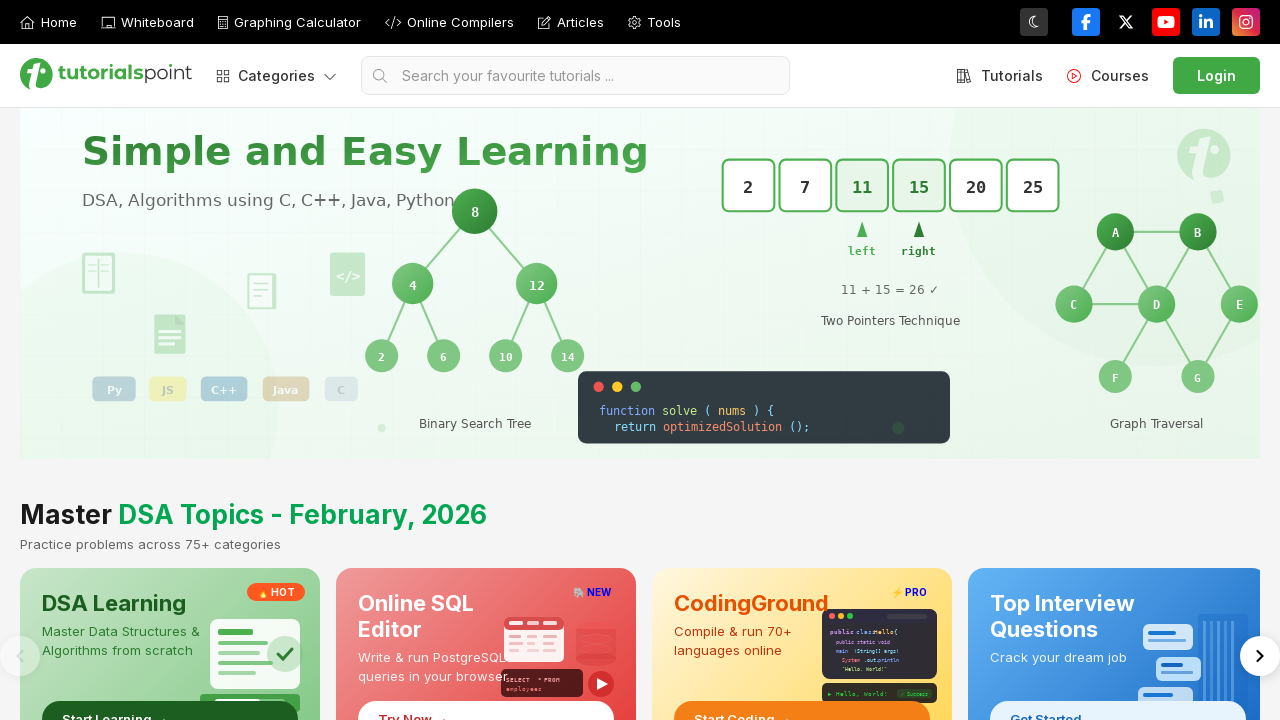

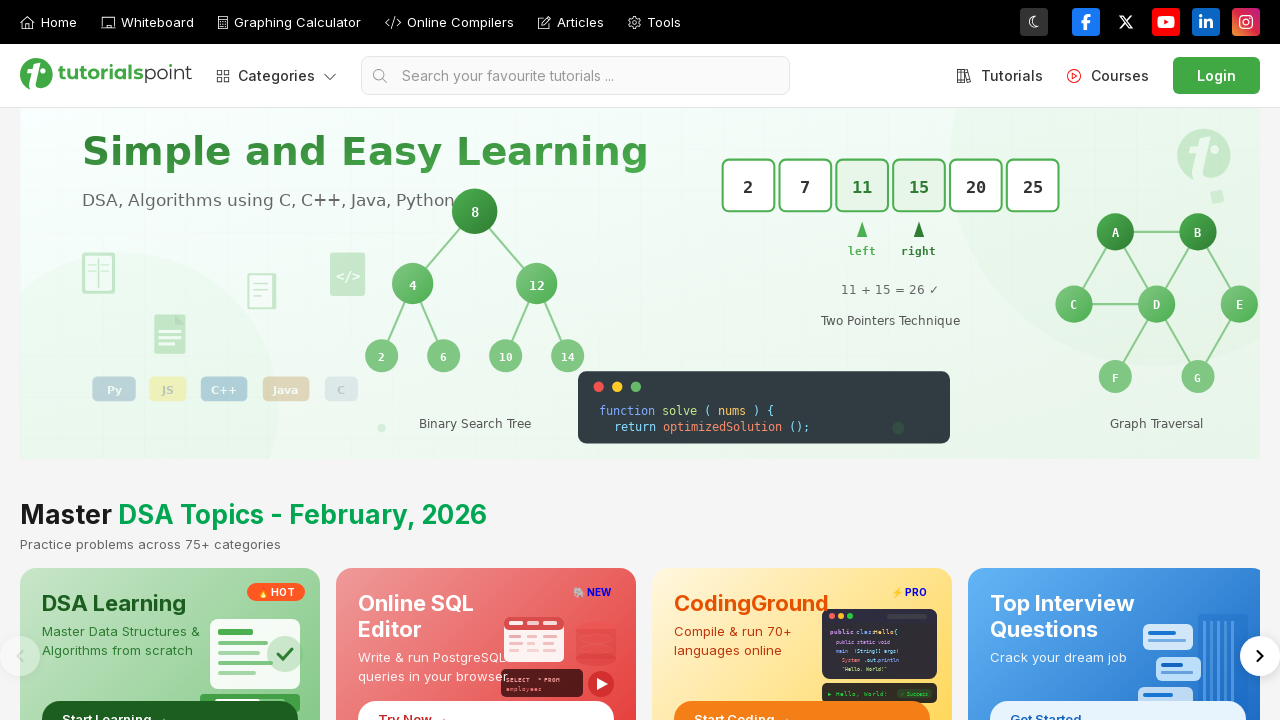